Tests bus ticket booking using XPath selectors - enters boarding and alighting places, selects journey date from calendar, and checks bus availability.

Starting URL: https://www.apsrtconline.in/

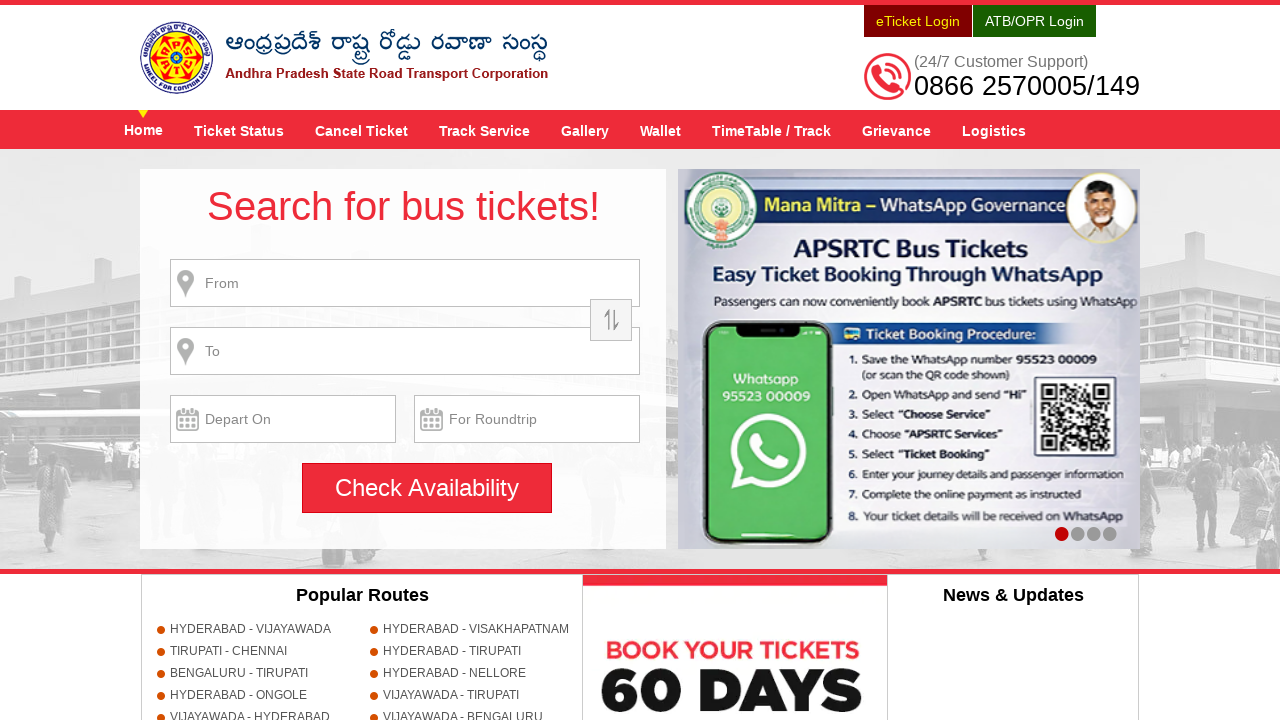

Clicked on boarding place input field at (405, 283) on input[title*='Enter bording place']
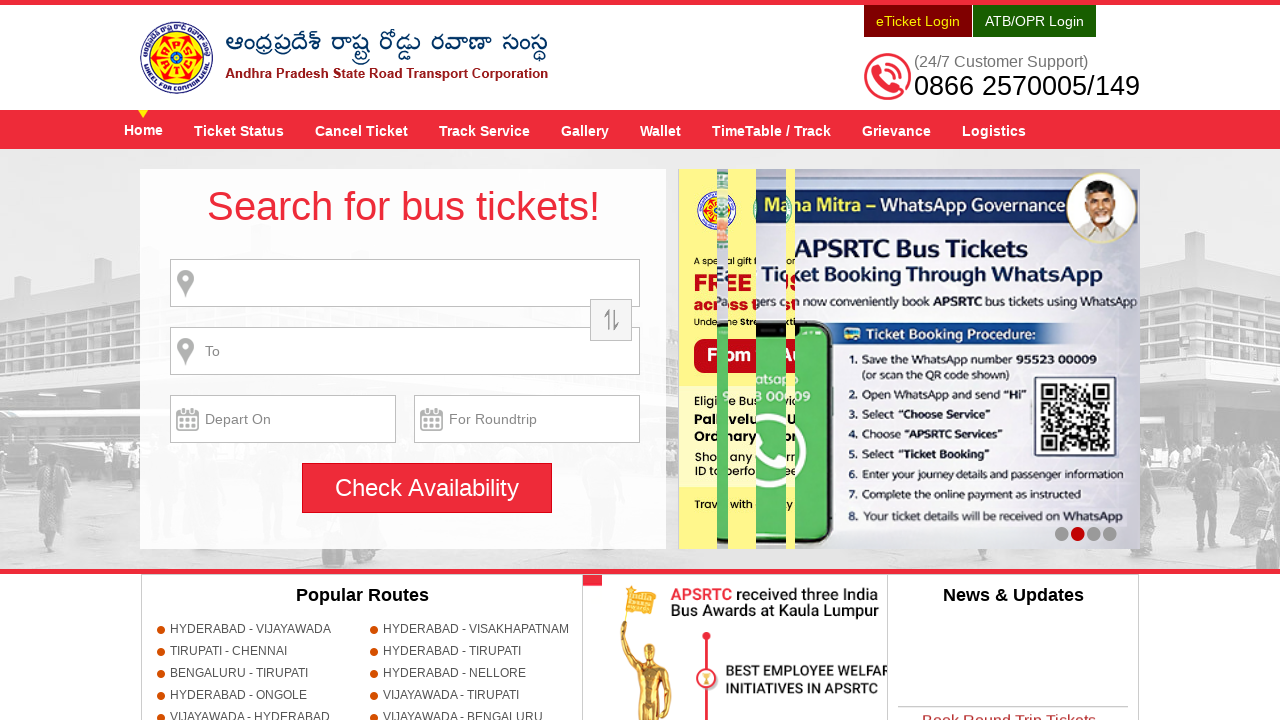

Filled boarding place with 'HYDERABAD' on input[title*='Enter bording place']
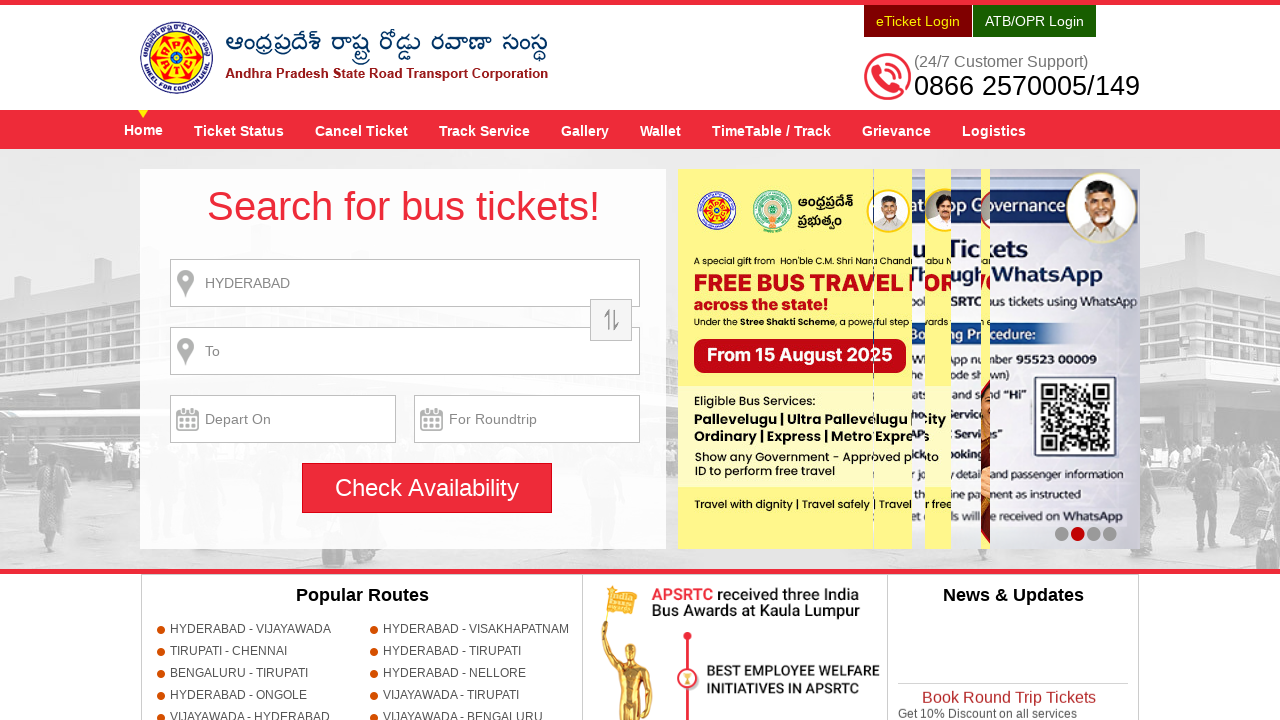

Waited 1 second for autocomplete
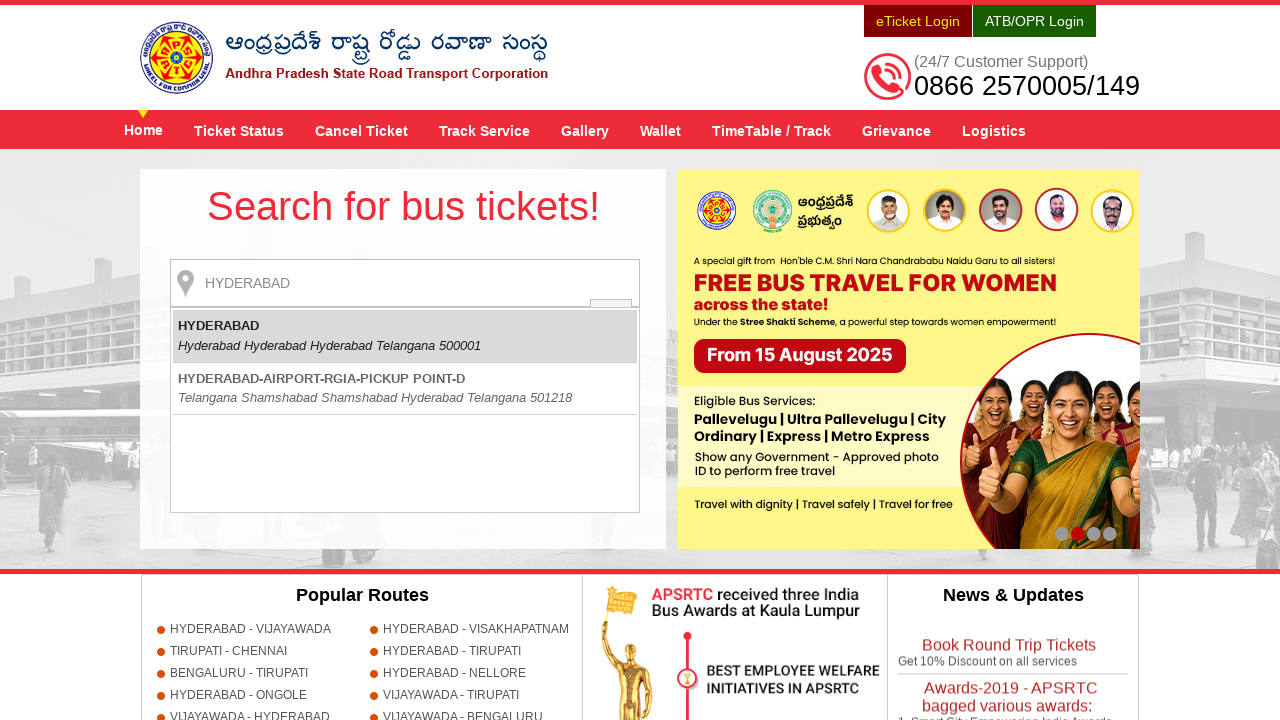

Pressed Enter to select HYDERABAD
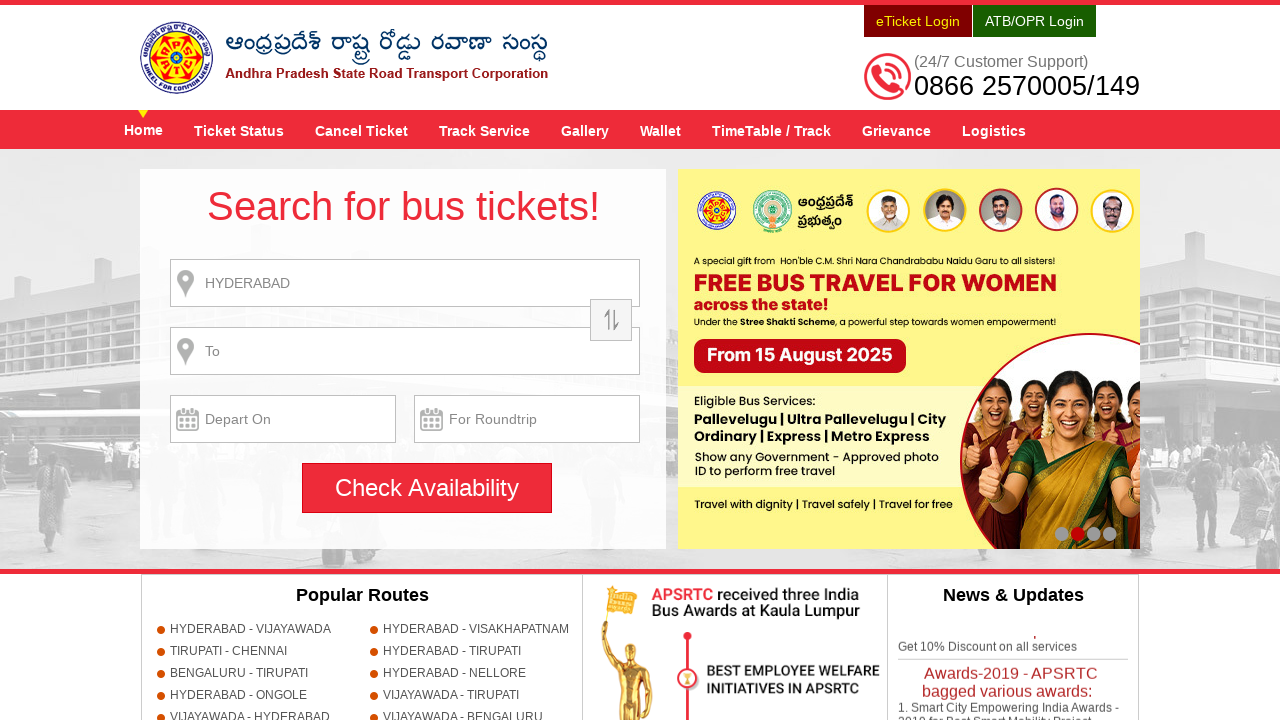

Clicked on alighting place input field at (405, 351) on input[title*='Enter alighting place']
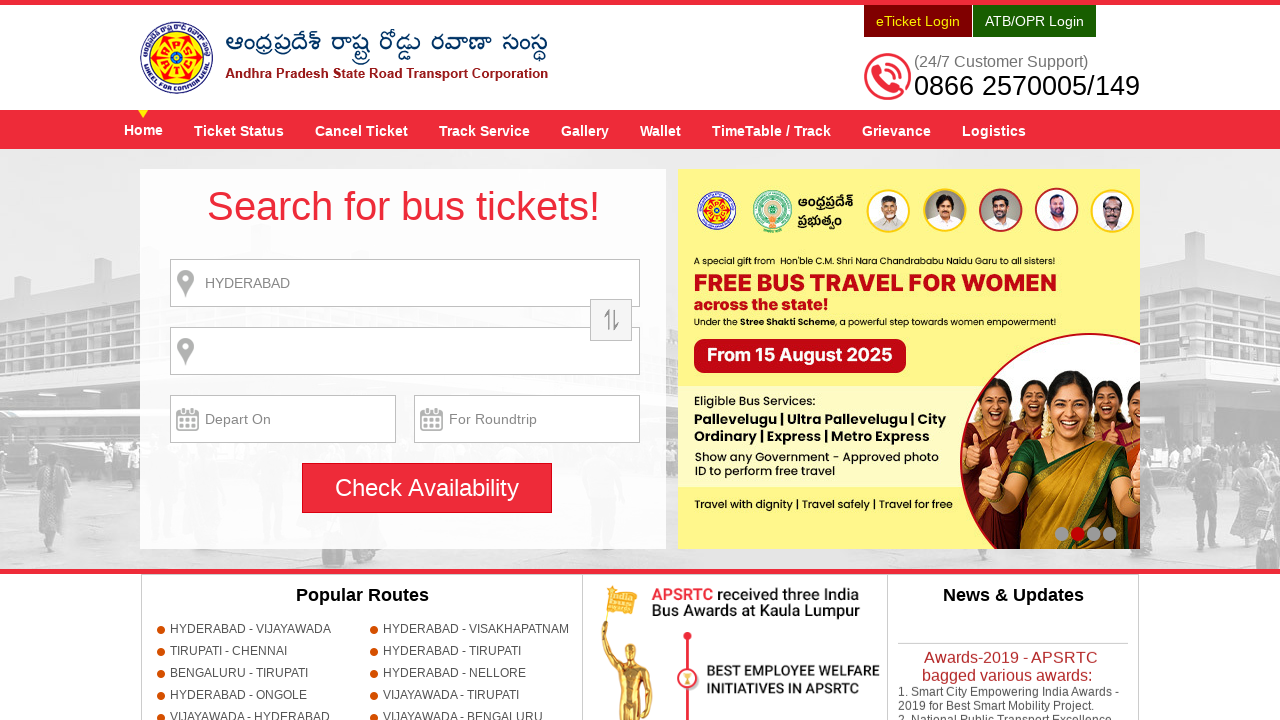

Filled alighting place with 'GUNTUR' on input[title*='Enter alighting place']
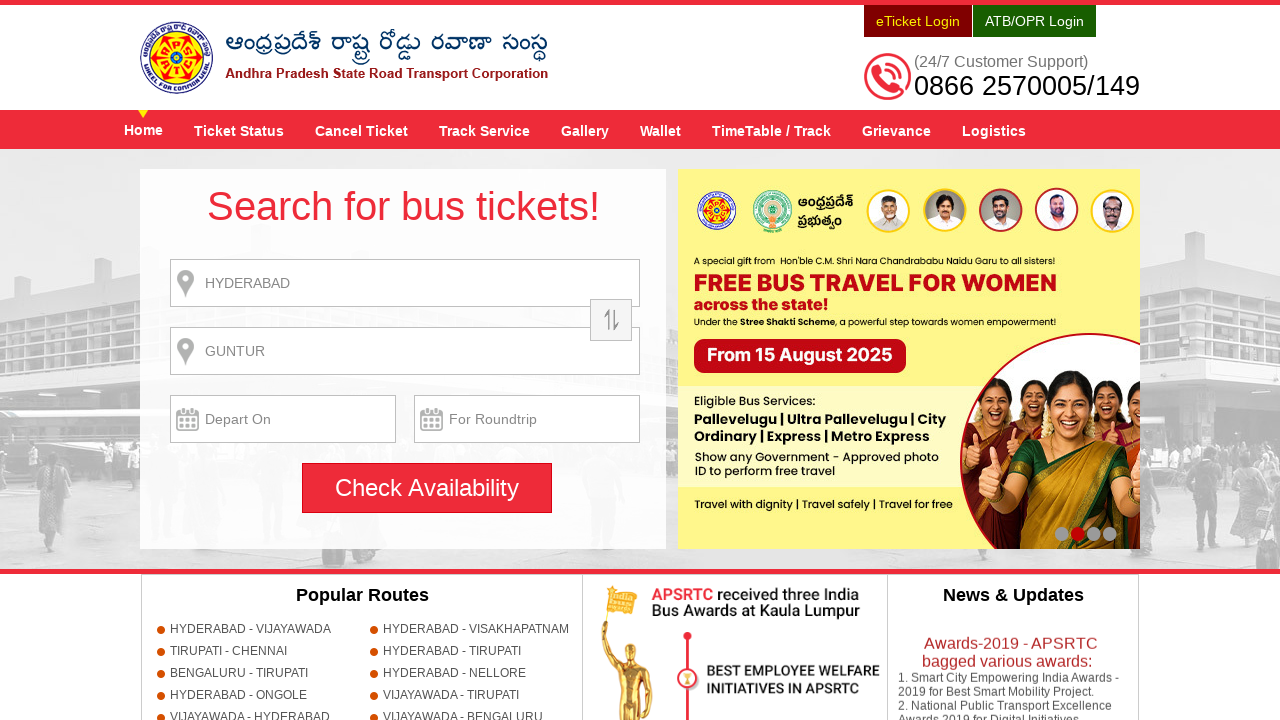

Waited 1 second for autocomplete
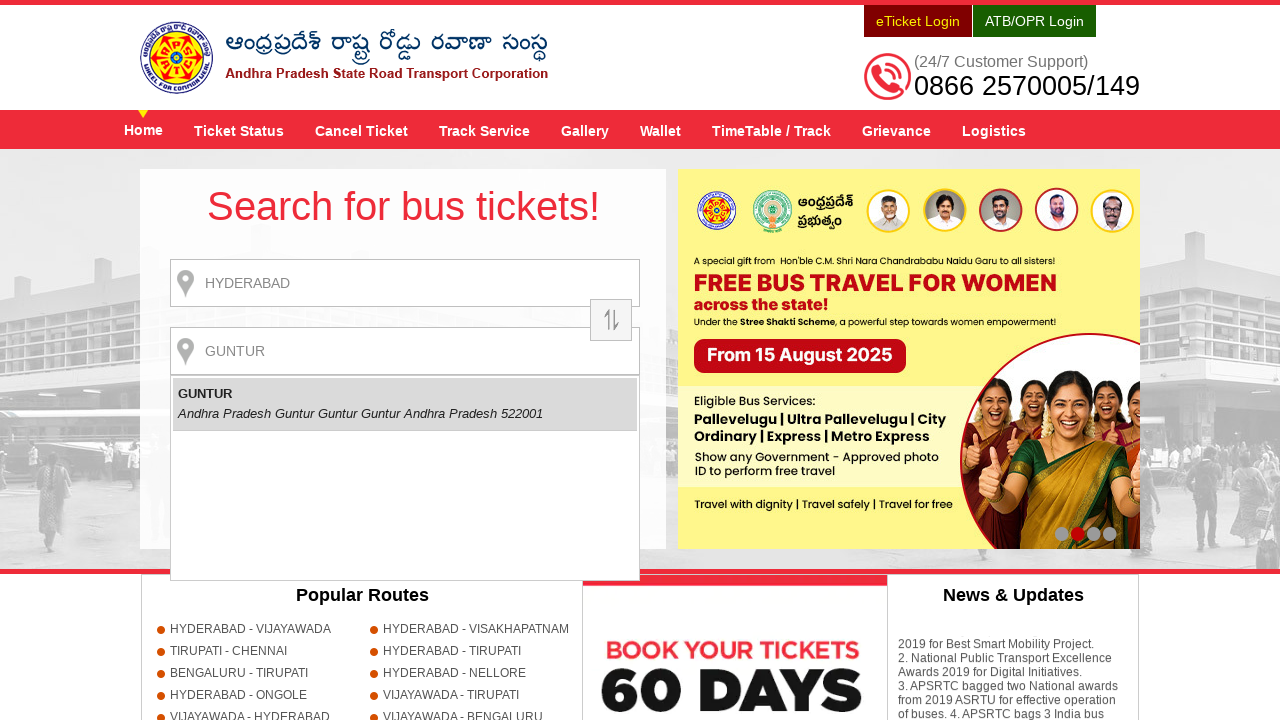

Pressed Enter to select GUNTUR
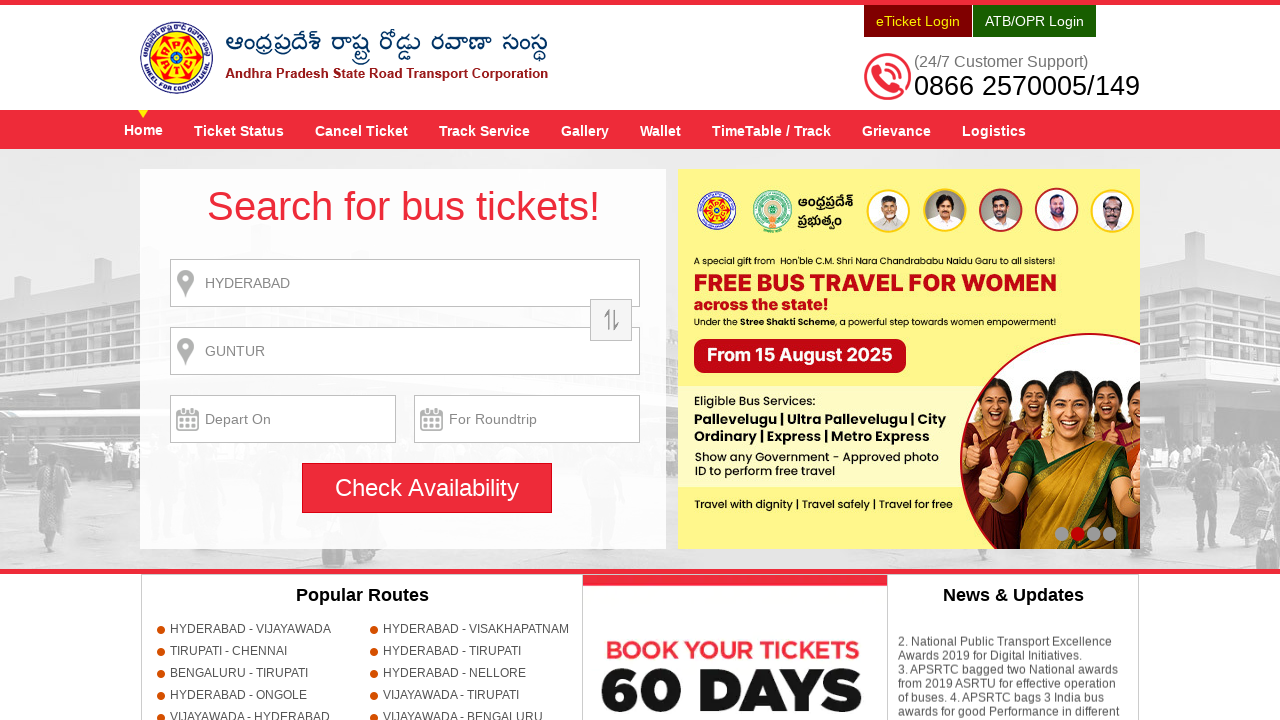

Clicked on journey date input to open calendar at (283, 419) on input[name='txtJourneyDate']
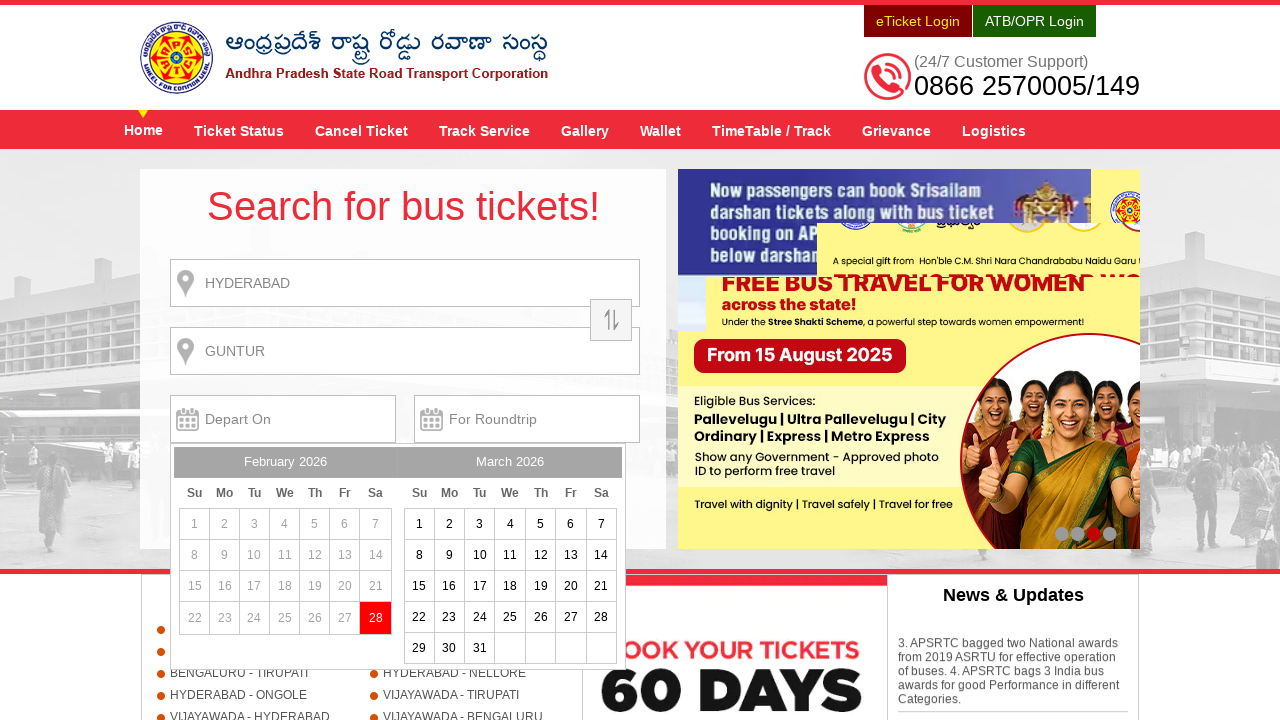

Selected date 31 from calendar at (480, 648) on xpath=//a[text()='31']
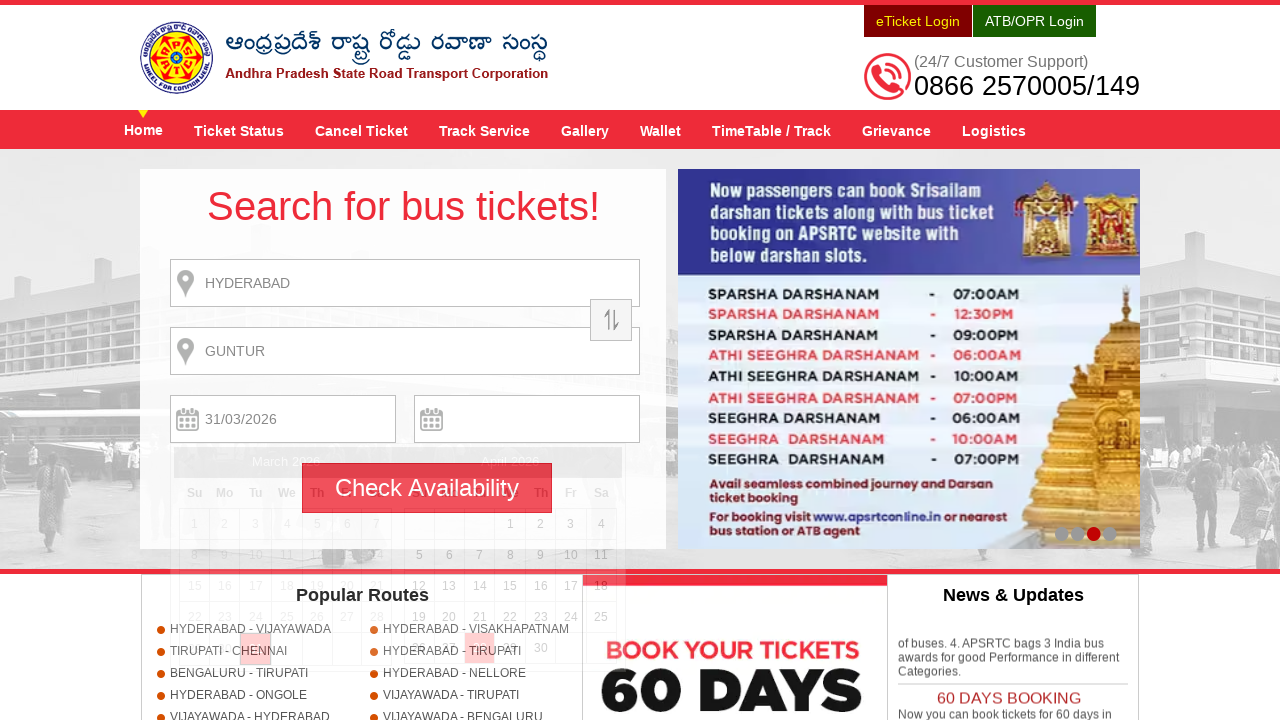

Clicked 'Check Availability' button to search for buses at (427, 488) on input[value='Check Availability']
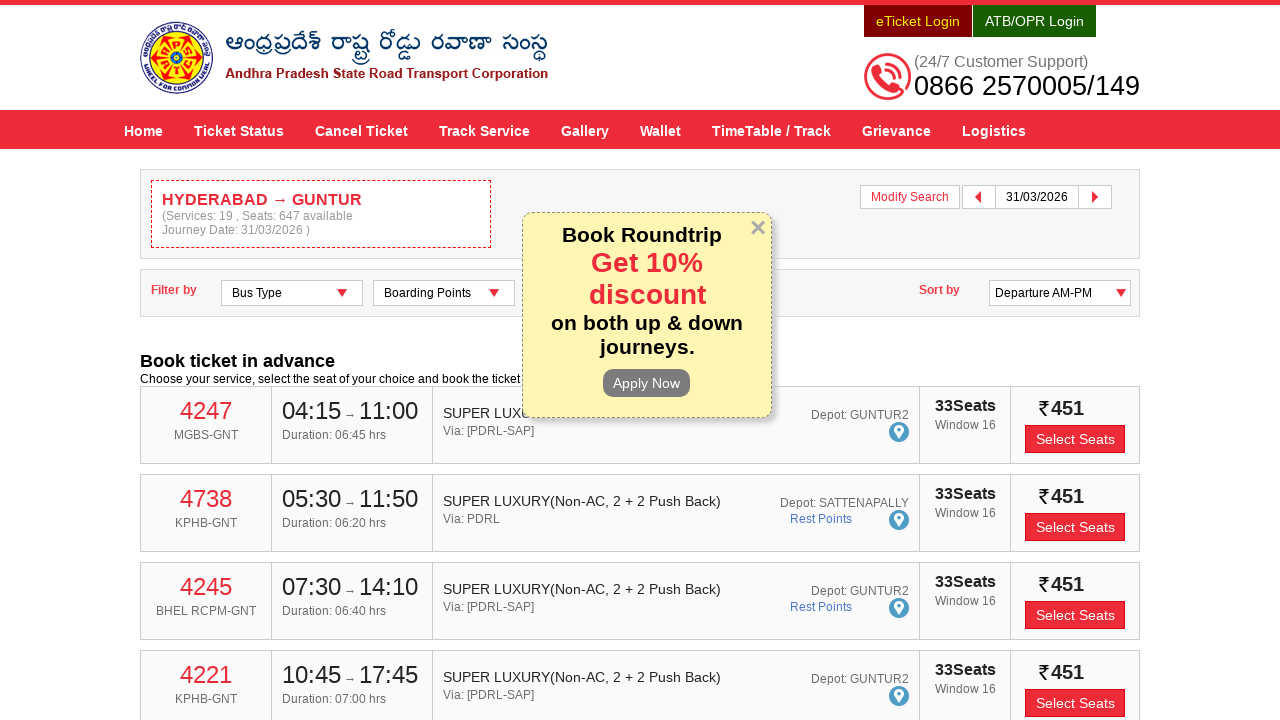

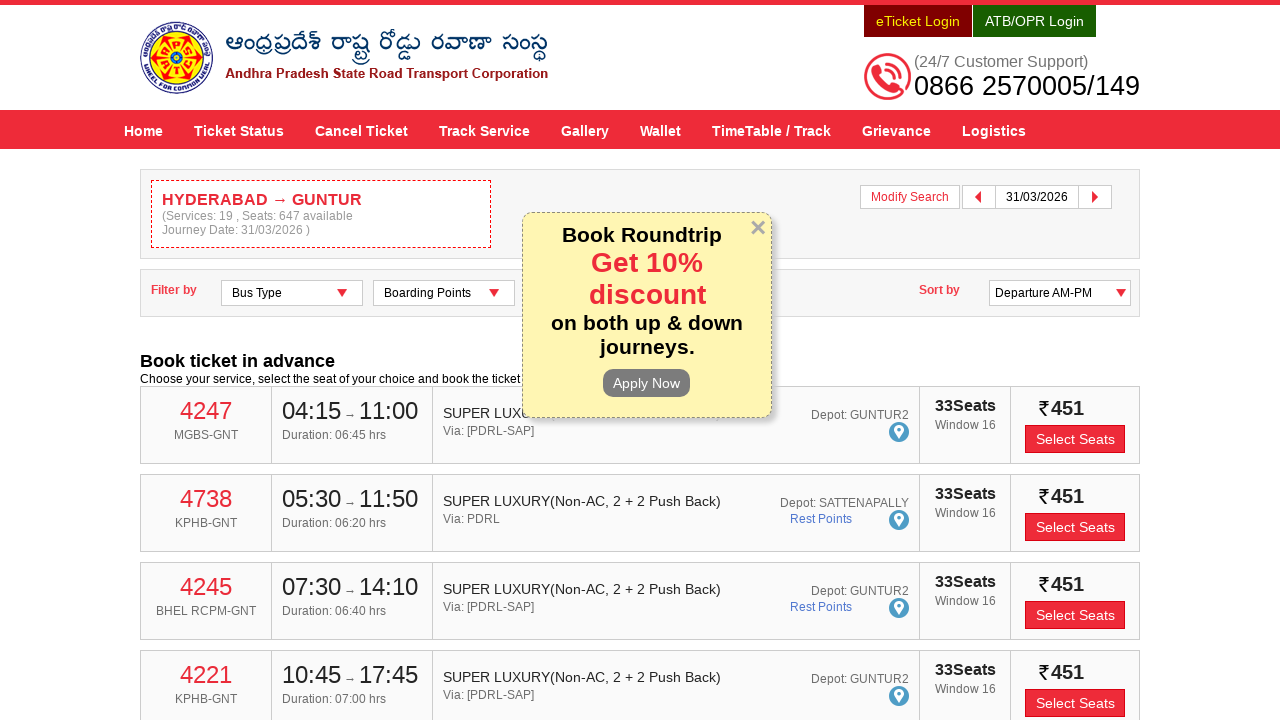